Tests drag and drop functionality by dragging an image element into a box element

Starting URL: https://formy-project.herokuapp.com/dragdrop

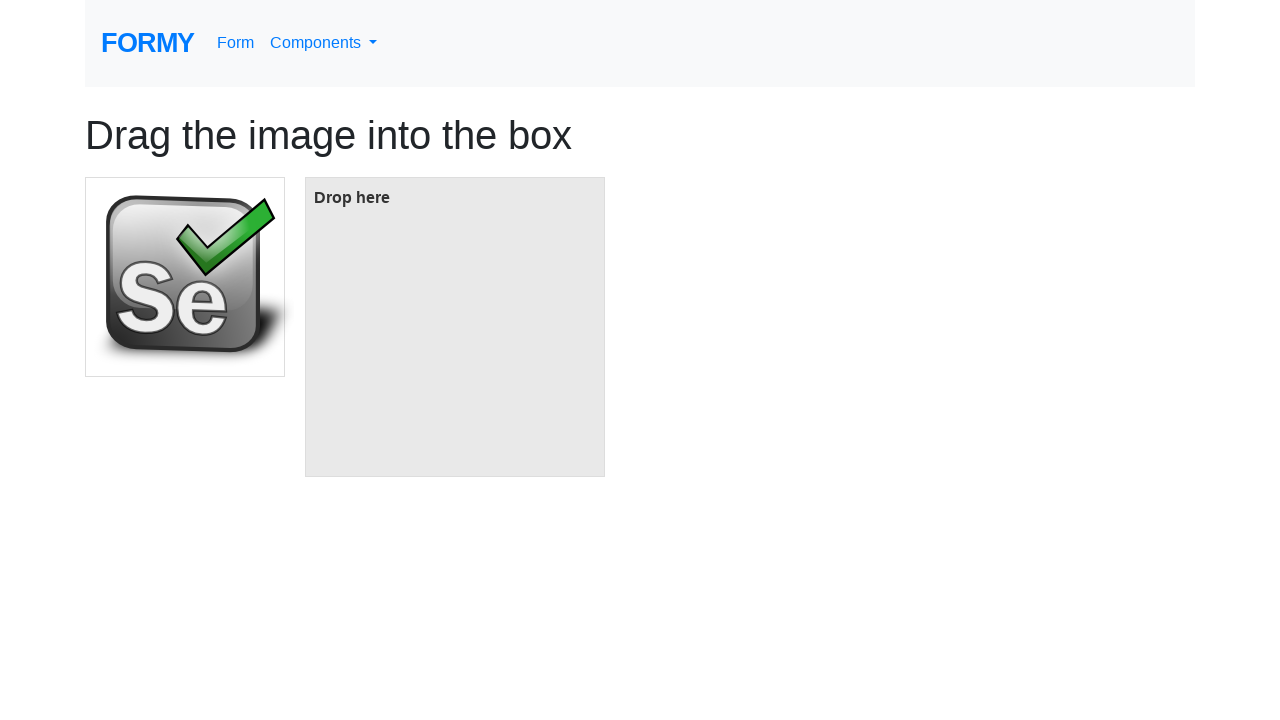

Located image element with ID 'image'
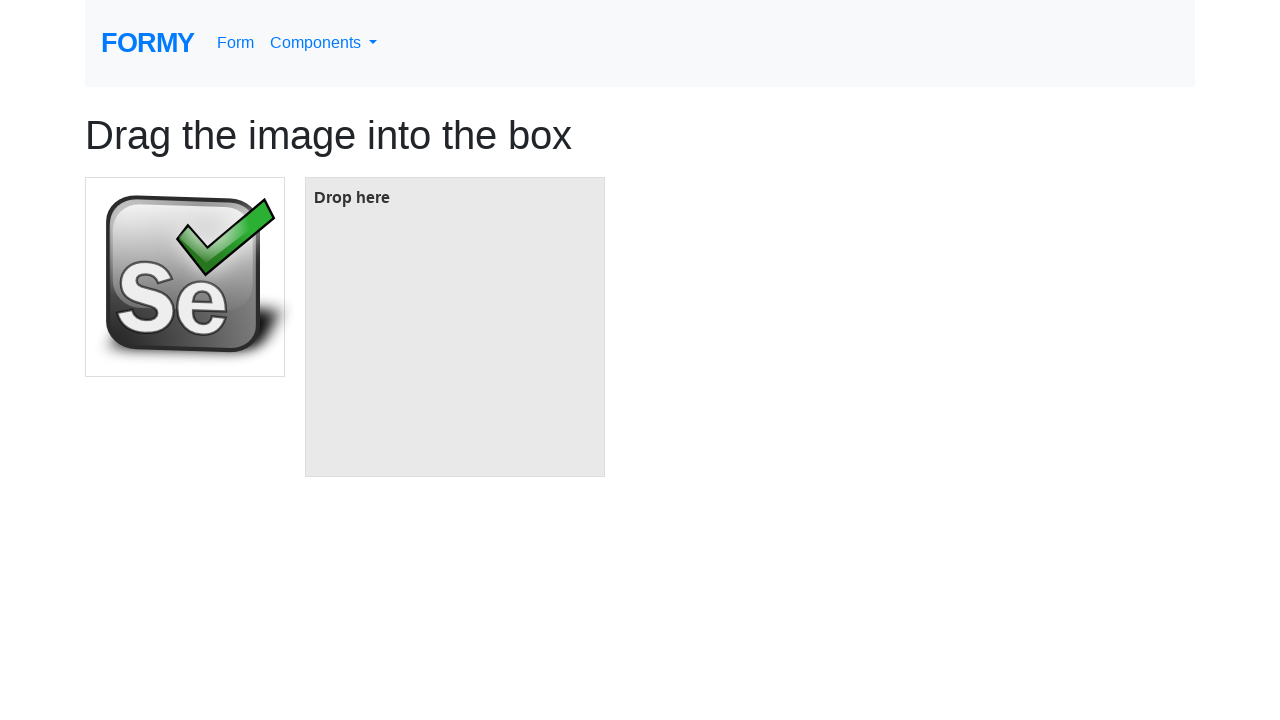

Located target box element with ID 'box'
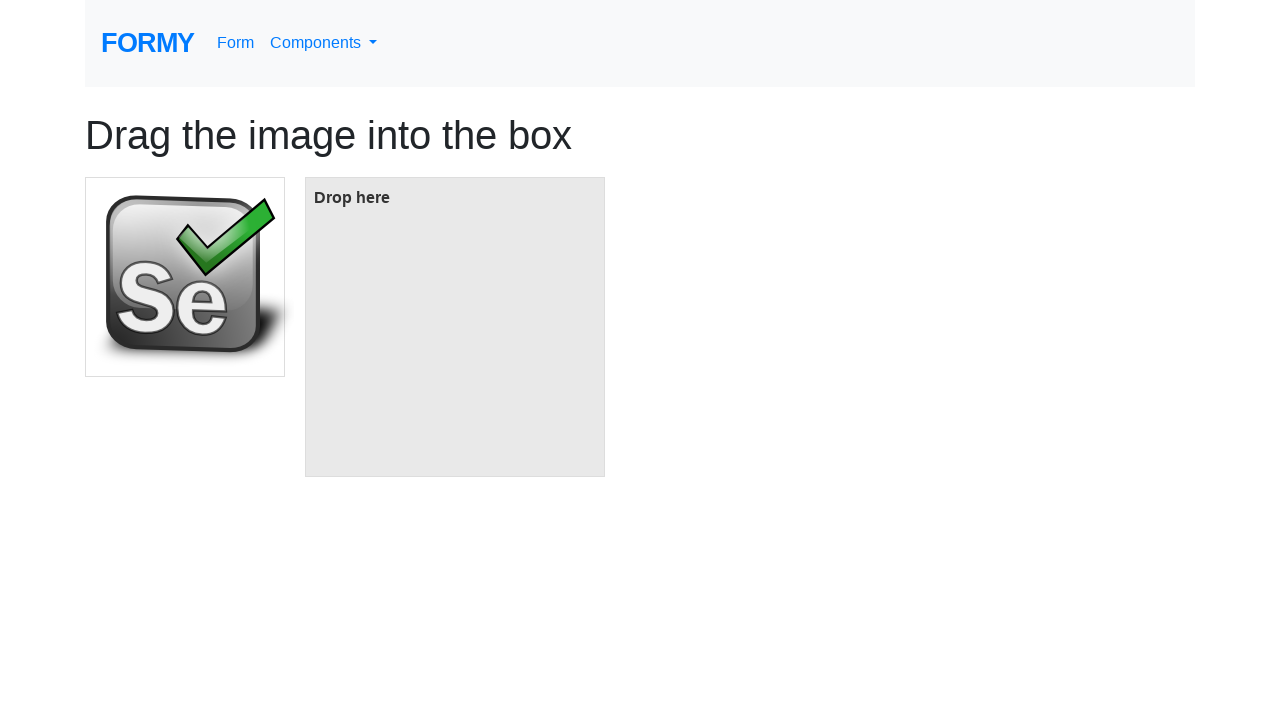

Dragged image element into box element at (455, 327)
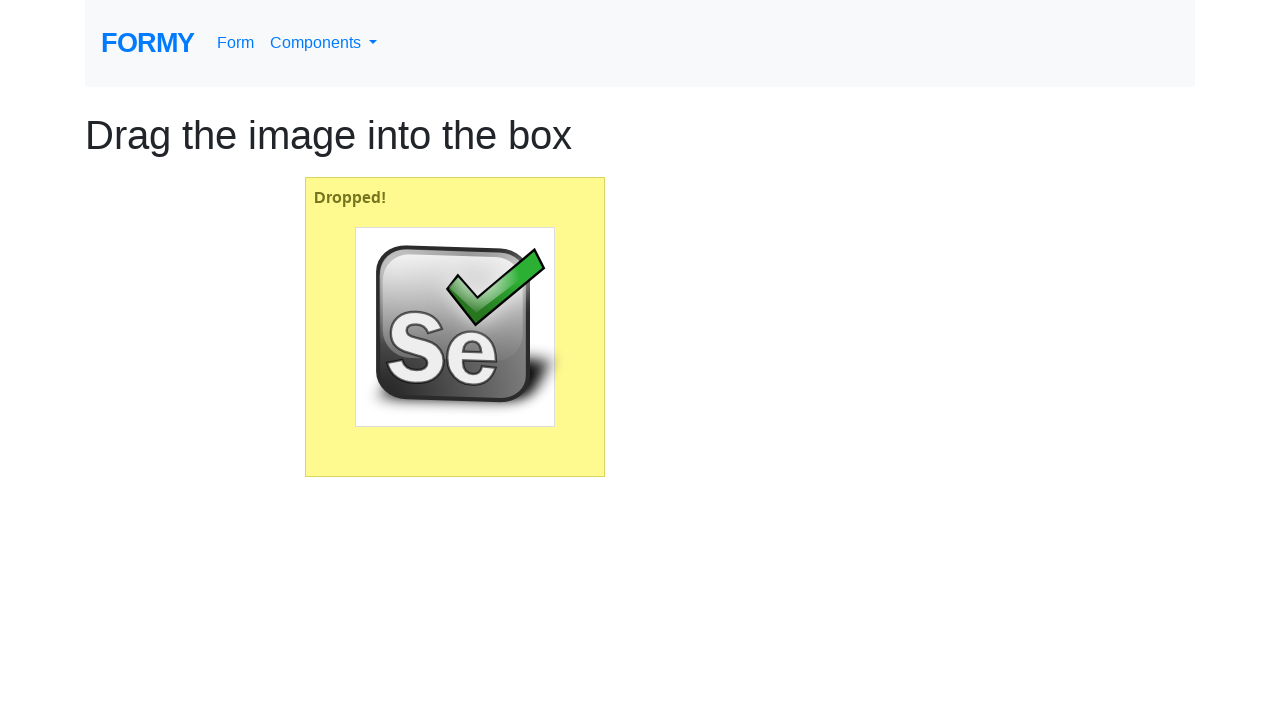

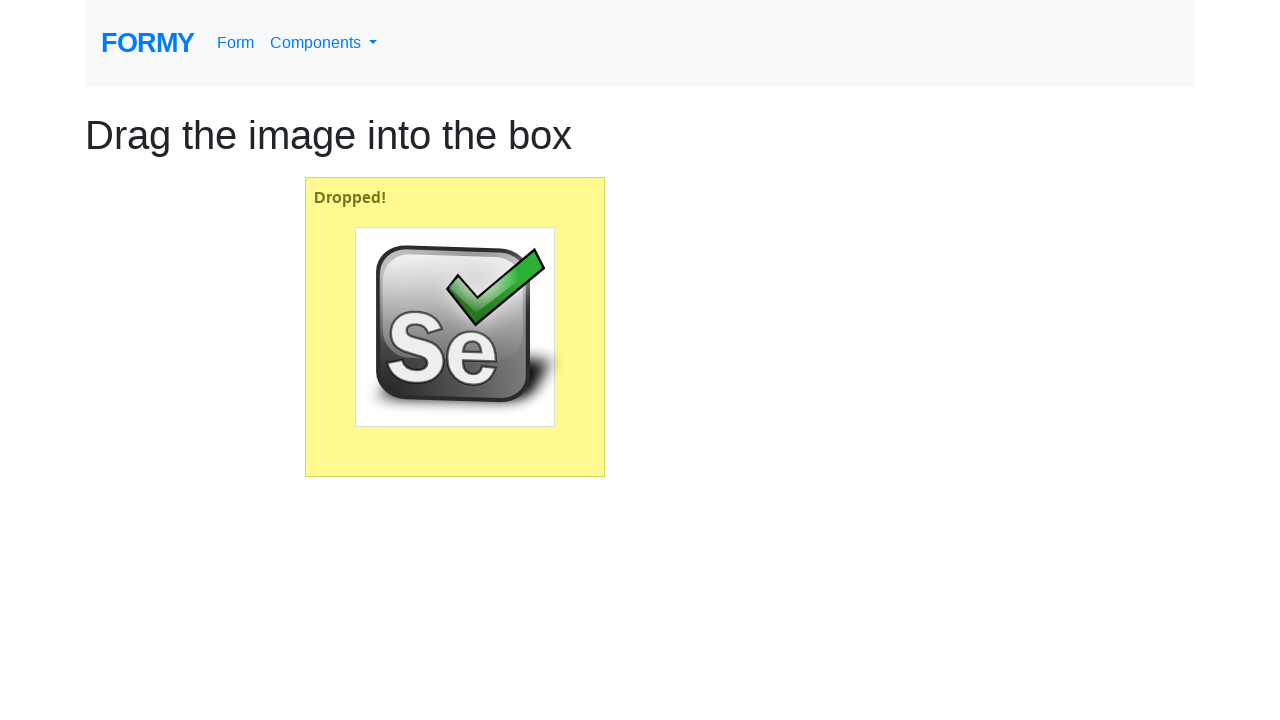